Tests handling of a timed alert that appears after a delay by clicking a button and waiting for the alert to appear

Starting URL: https://demoqa.com/alerts

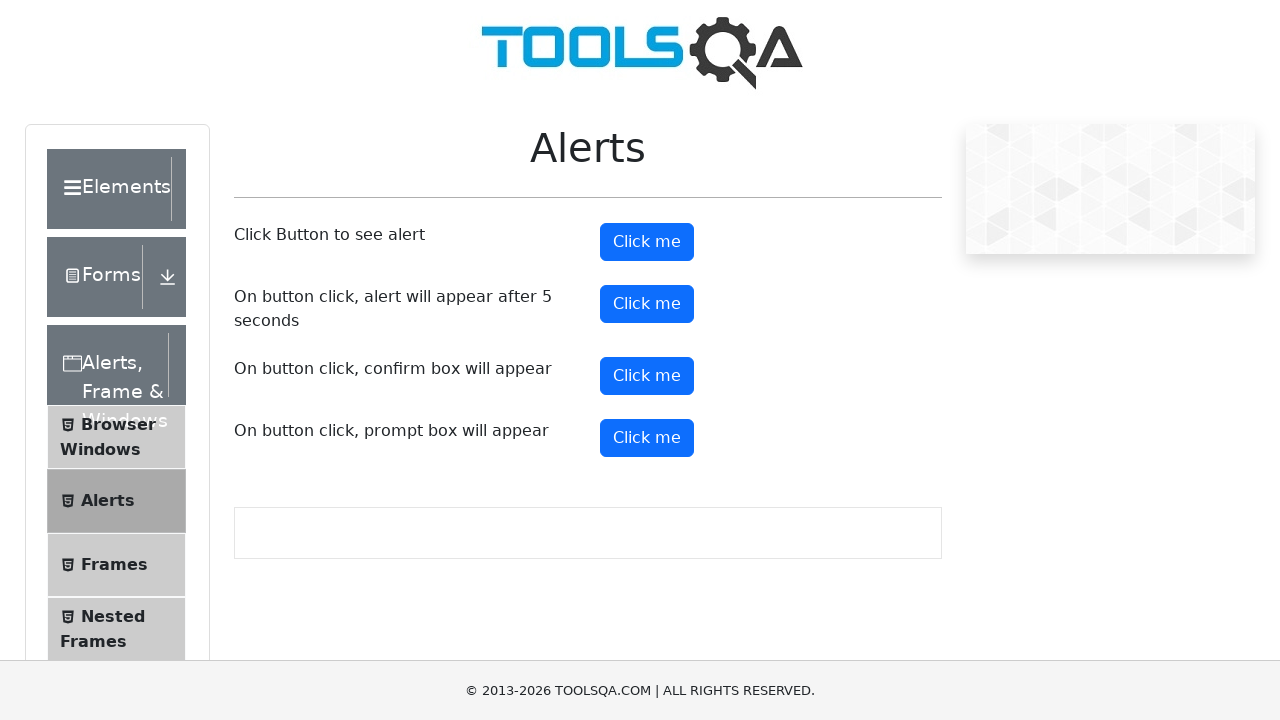

Set up dialog handler to automatically accept alerts
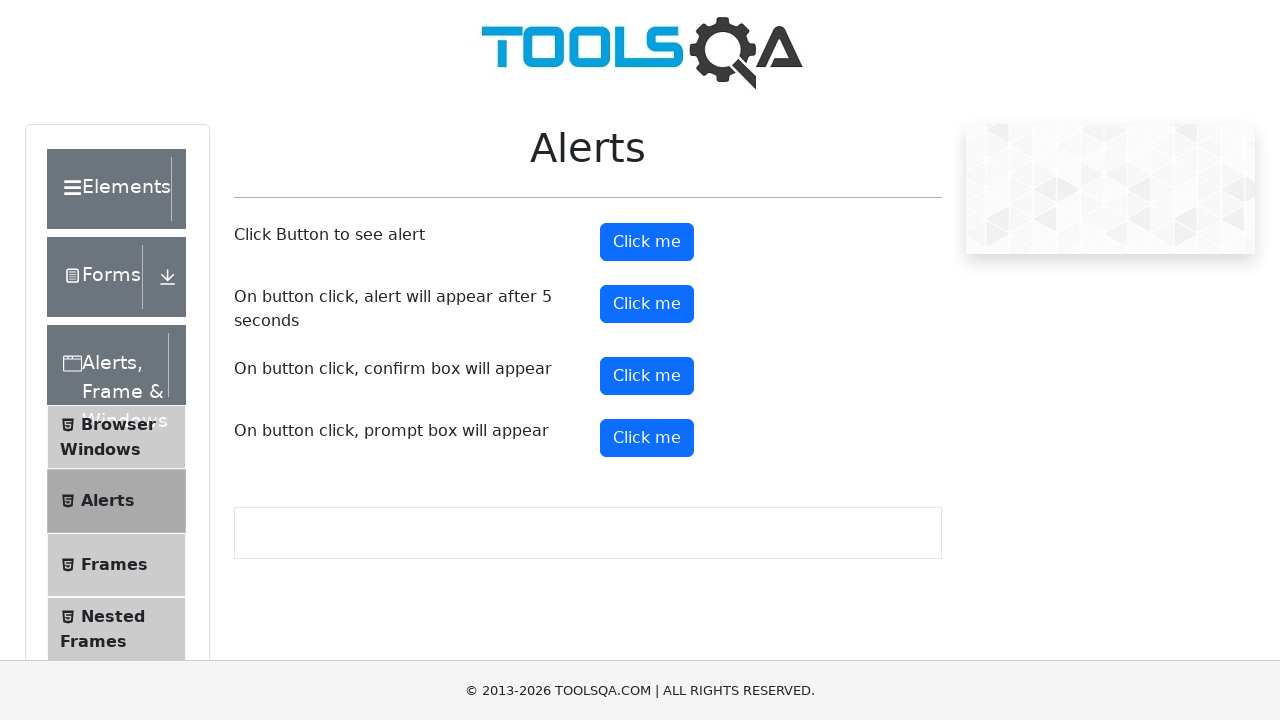

Clicked the timer alert button to trigger delayed alert at (647, 304) on #timerAlertButton
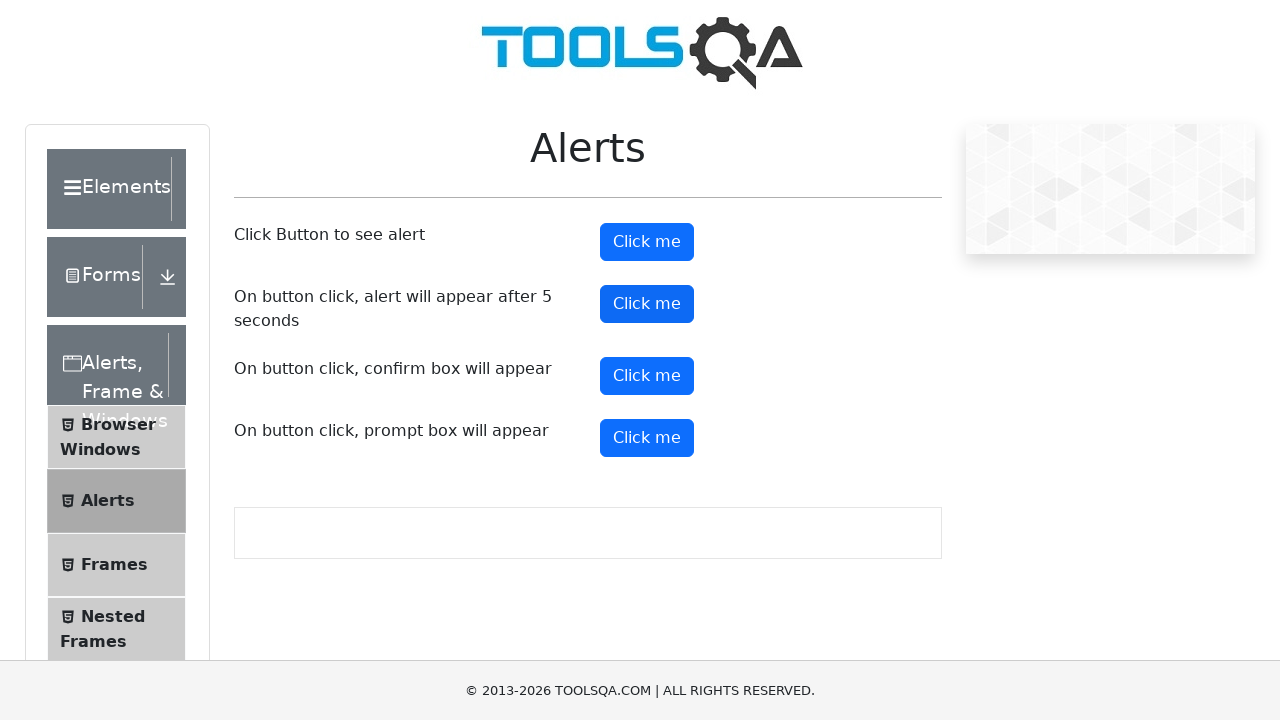

Waited 6 seconds for alert to appear and be handled
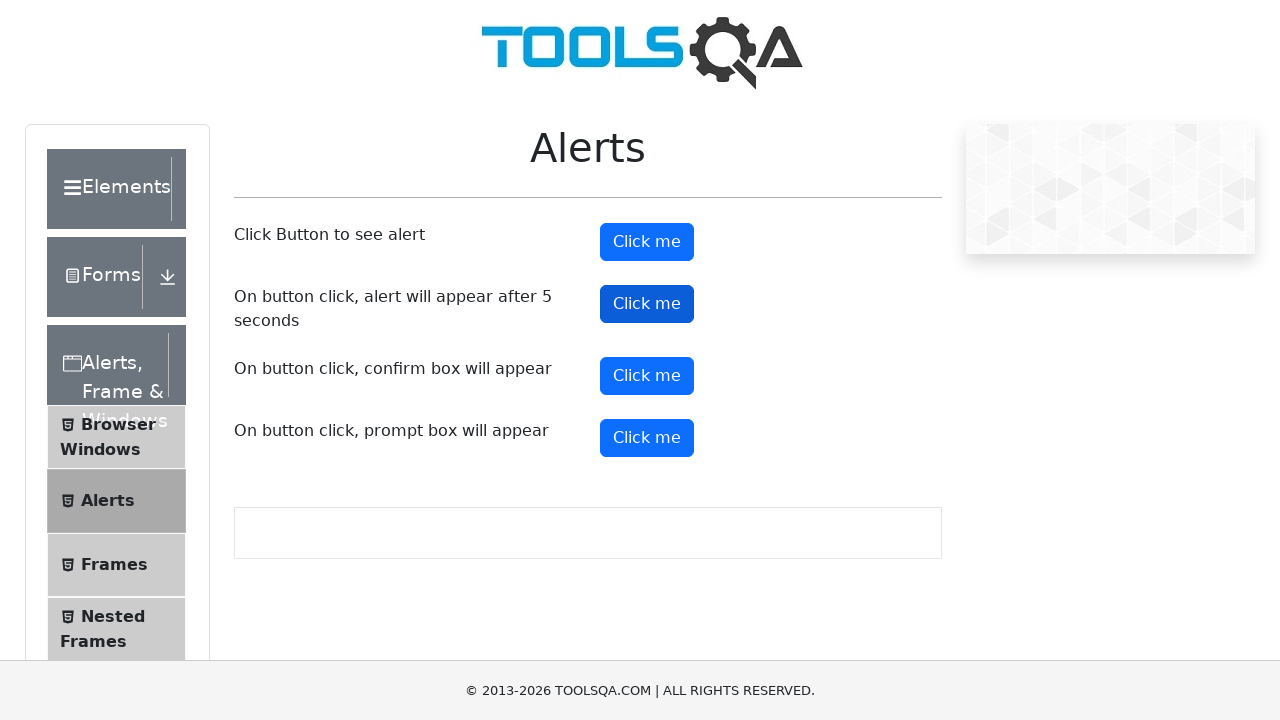

Verified timer alert button is still displayed after alert handling
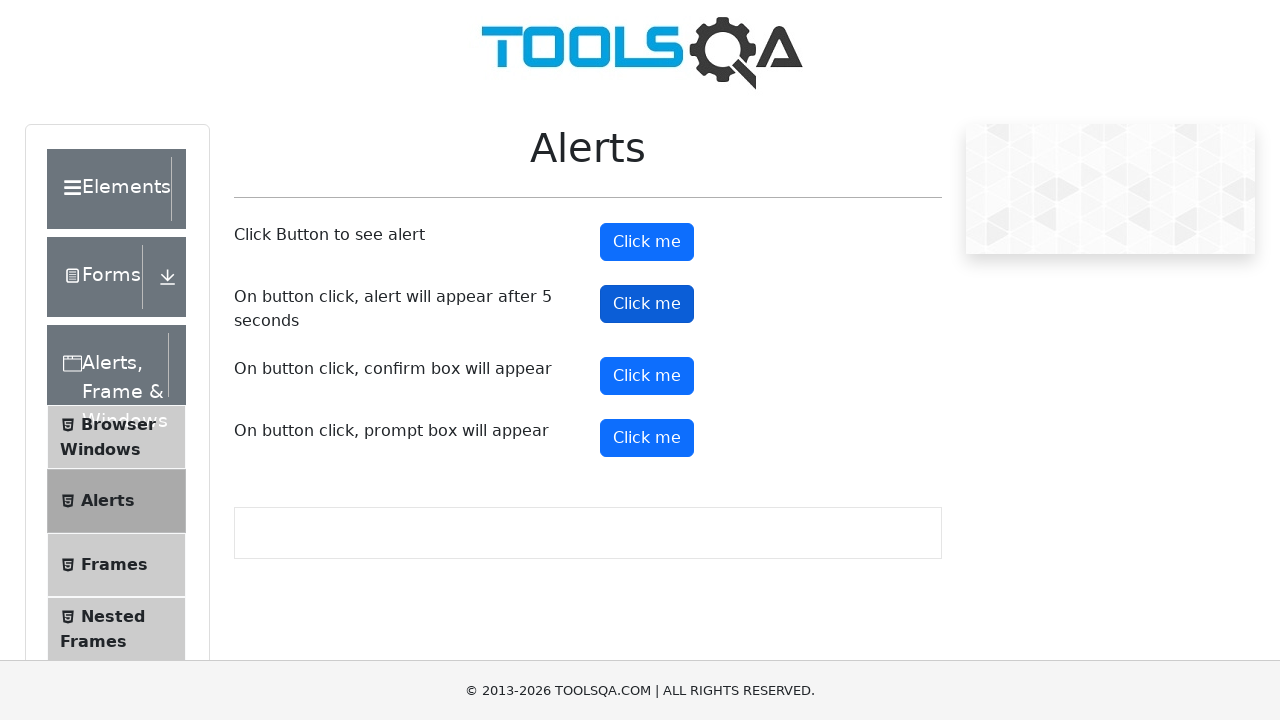

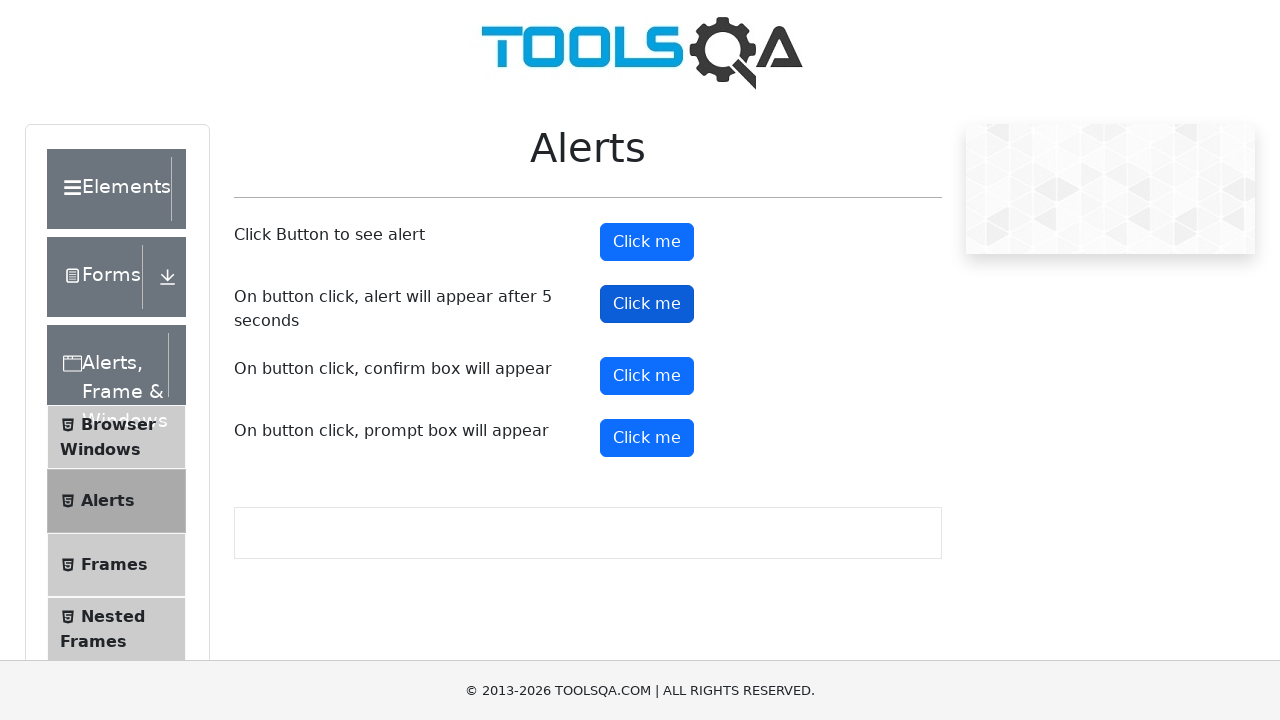